Tests checkbox functionality by navigating to an HTML tutorial page and clicking all checkboxes in a specific section related to sports

Starting URL: http://www.tizag.com/htmlT/htmlcheckboxes.php

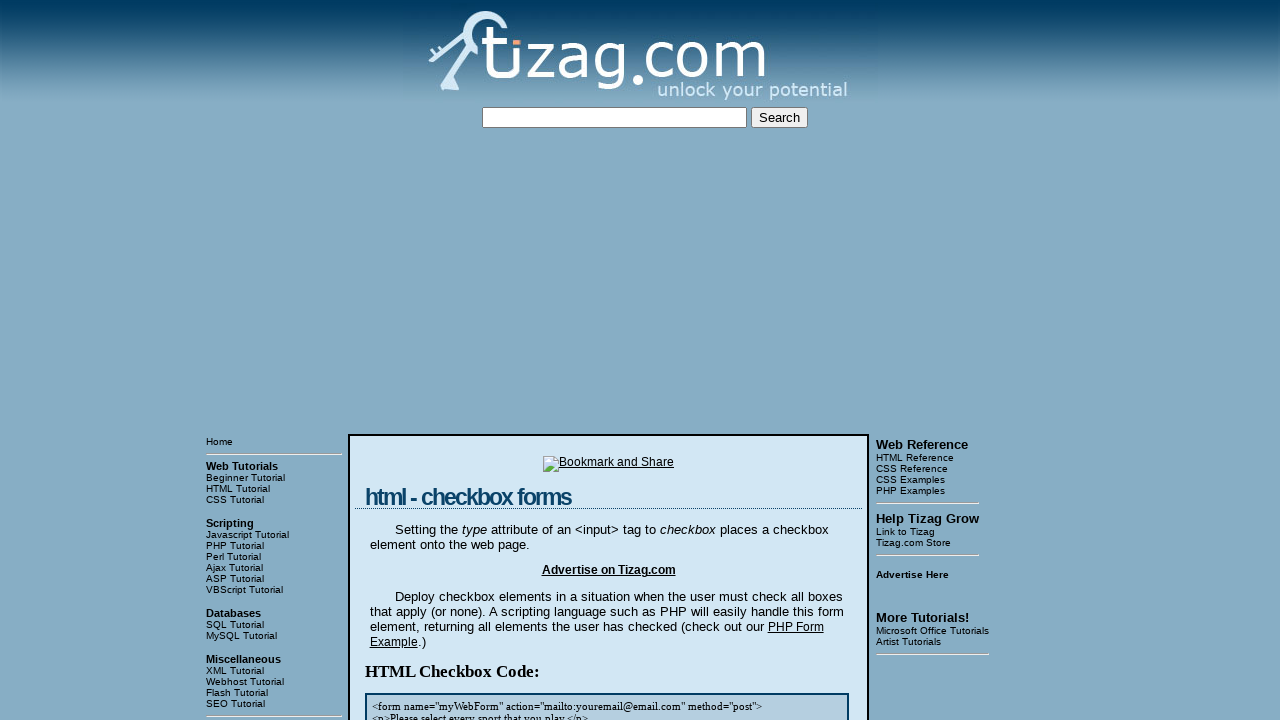

Waited for checkbox container block to load
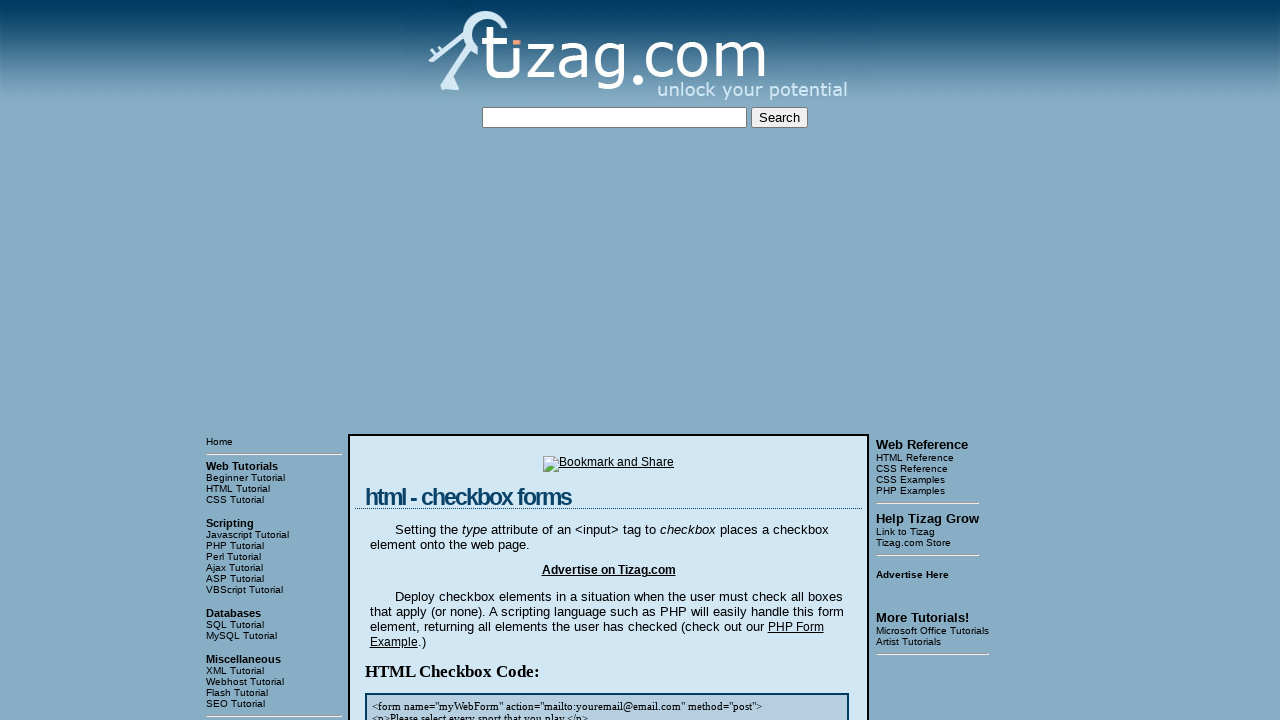

Located all sports checkboxes within the container block
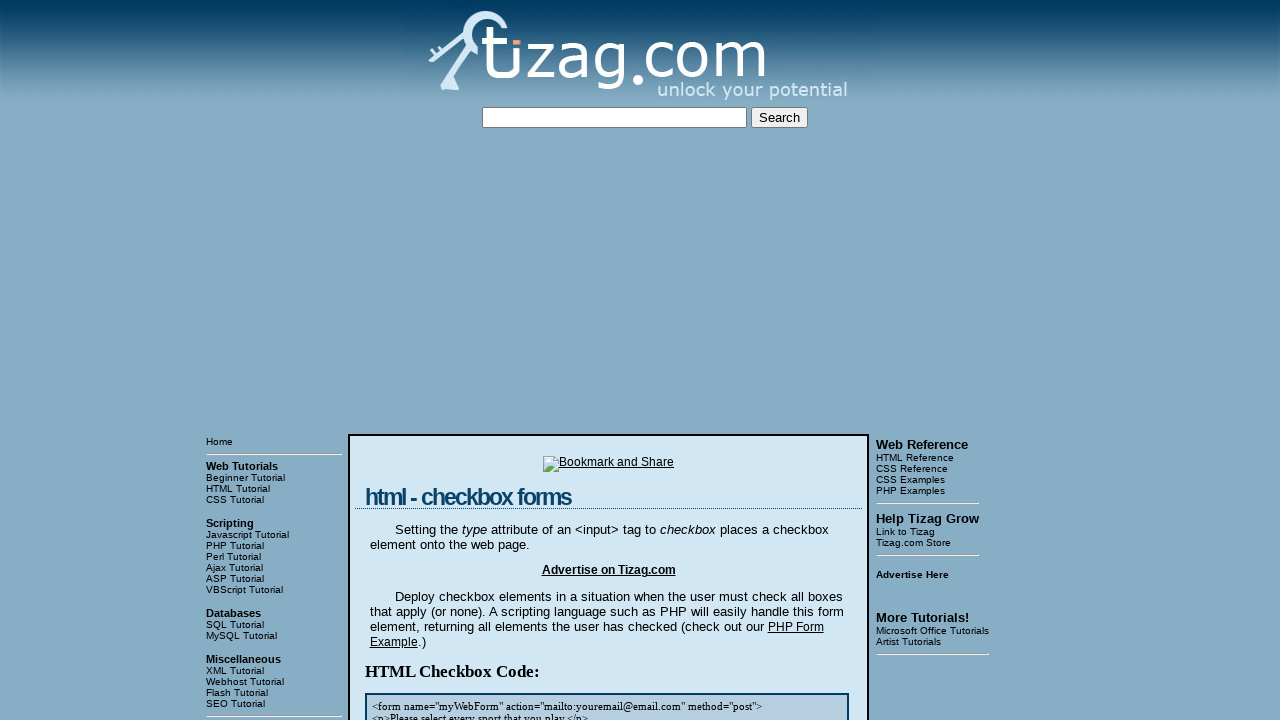

Found 4 sports checkboxes
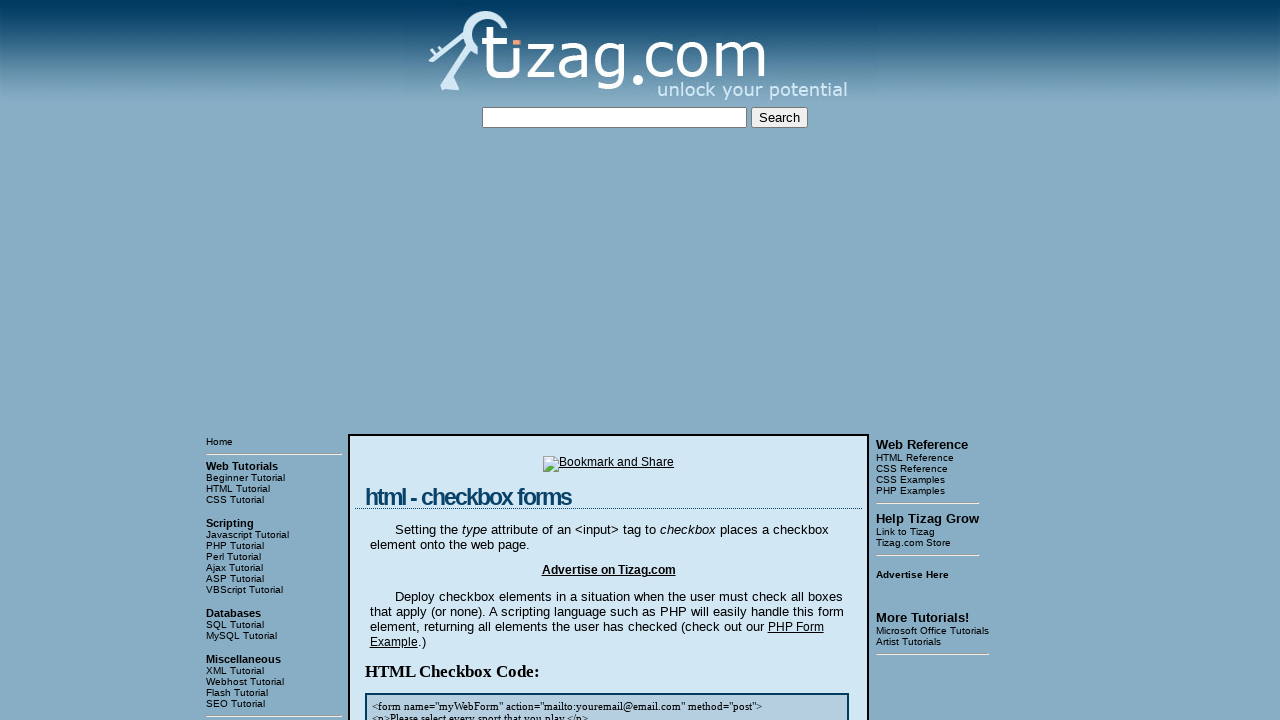

Clicked sports checkbox 1 of 4 at (422, 360) on xpath=/html/body/table[3]/tbody/tr[1]/td[2]/table/tbody/tr/td/div[4] >> input[na
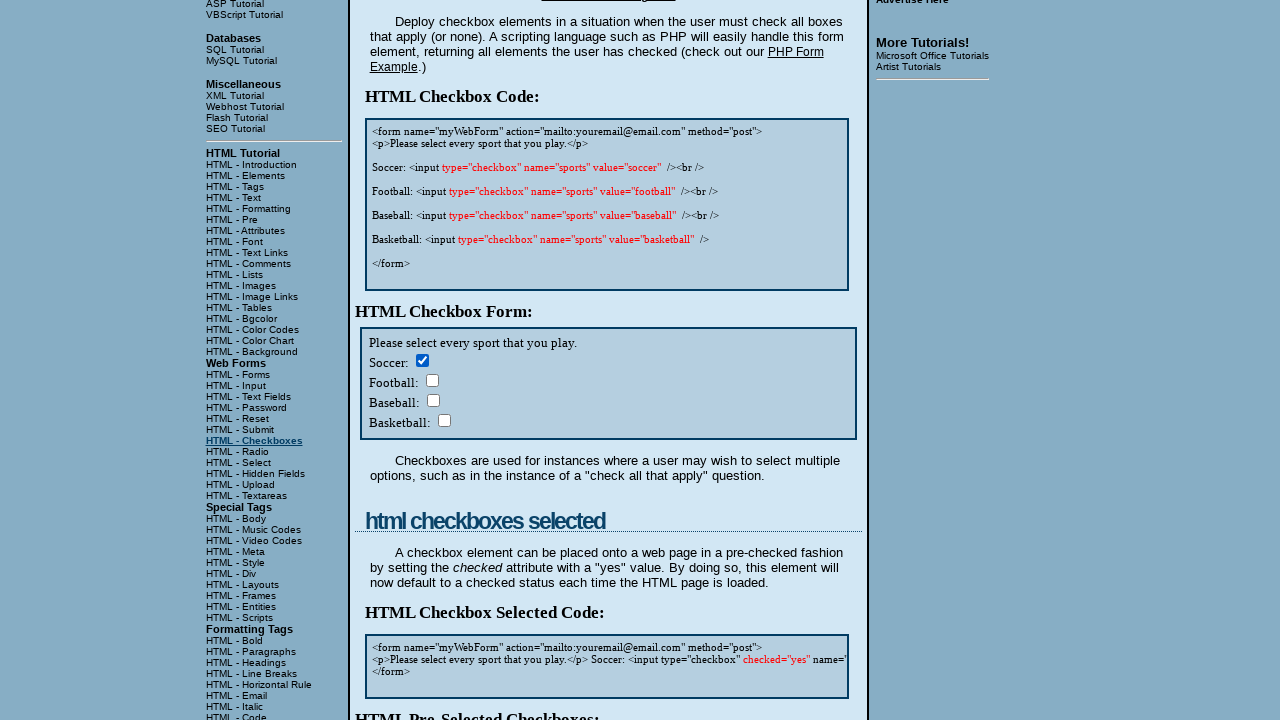

Clicked sports checkbox 2 of 4 at (432, 380) on xpath=/html/body/table[3]/tbody/tr[1]/td[2]/table/tbody/tr/td/div[4] >> input[na
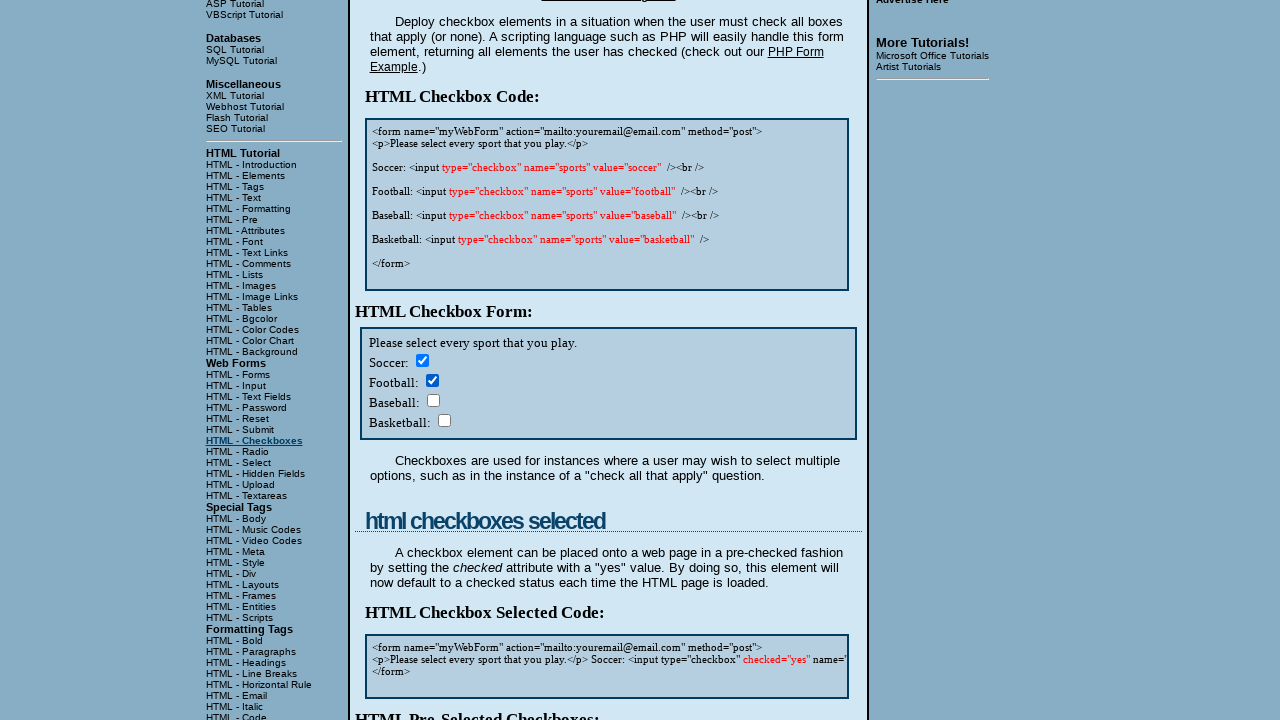

Clicked sports checkbox 3 of 4 at (433, 400) on xpath=/html/body/table[3]/tbody/tr[1]/td[2]/table/tbody/tr/td/div[4] >> input[na
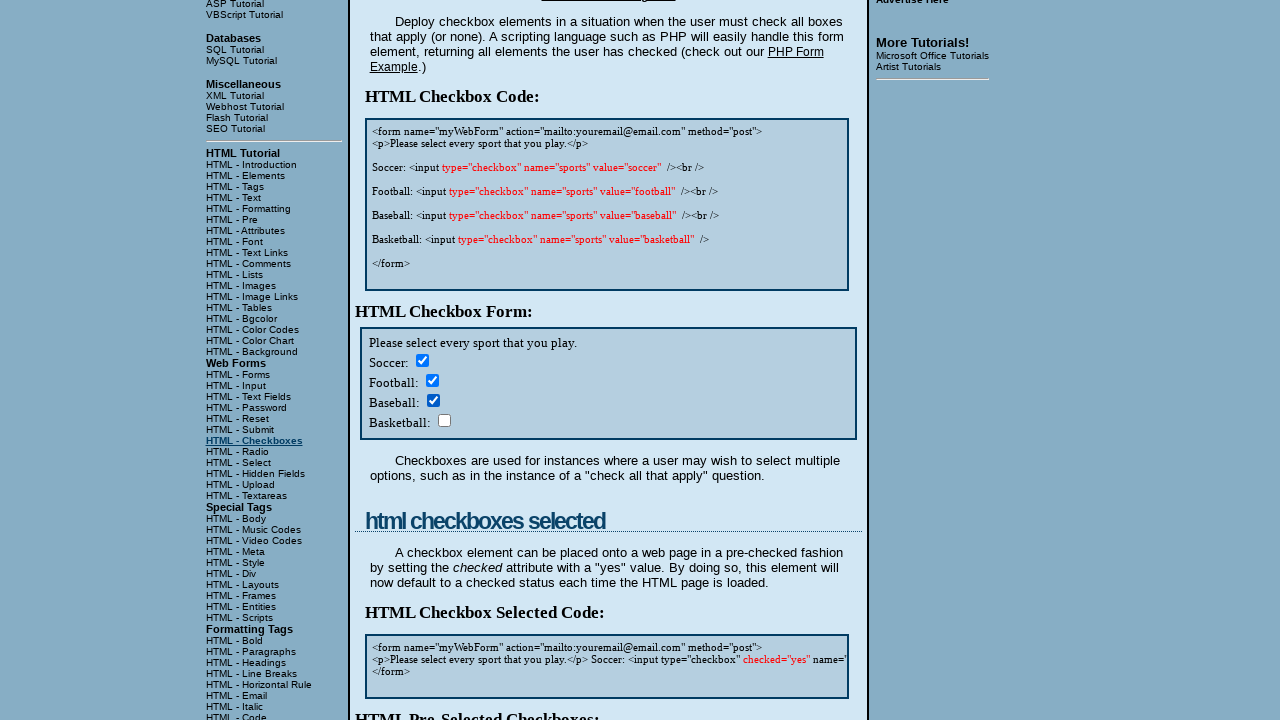

Clicked sports checkbox 4 of 4 at (444, 420) on xpath=/html/body/table[3]/tbody/tr[1]/td[2]/table/tbody/tr/td/div[4] >> input[na
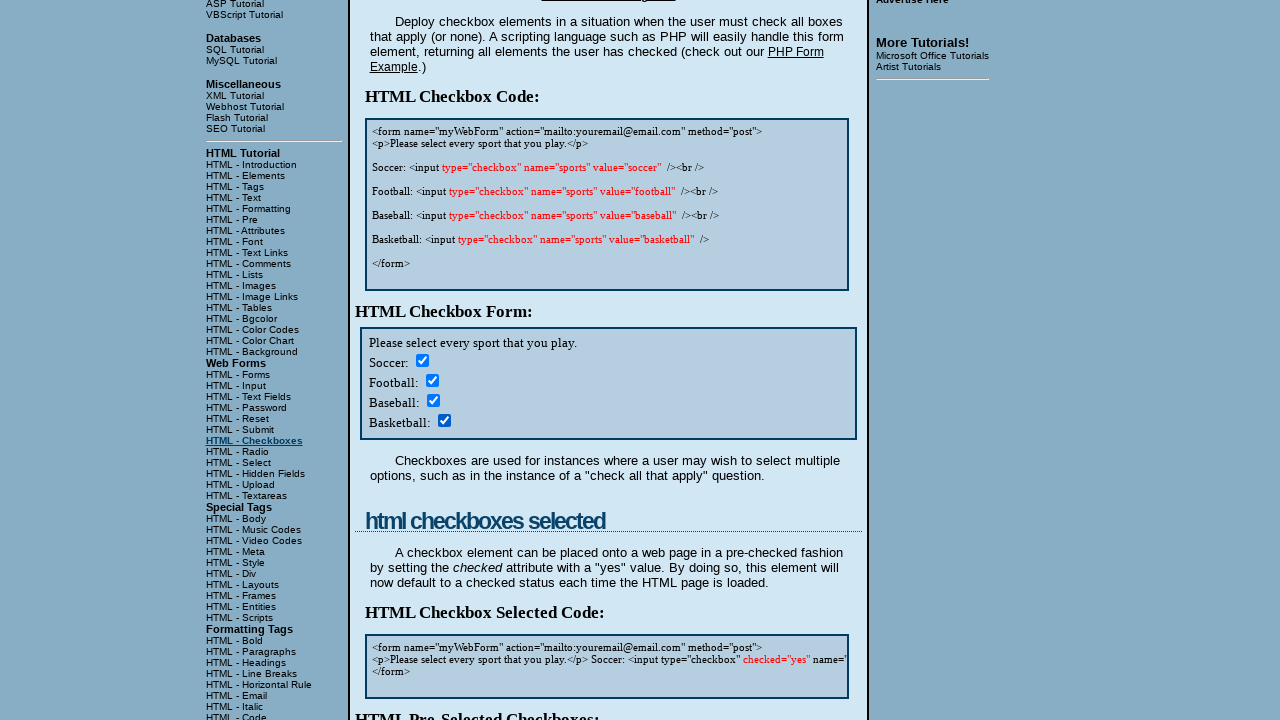

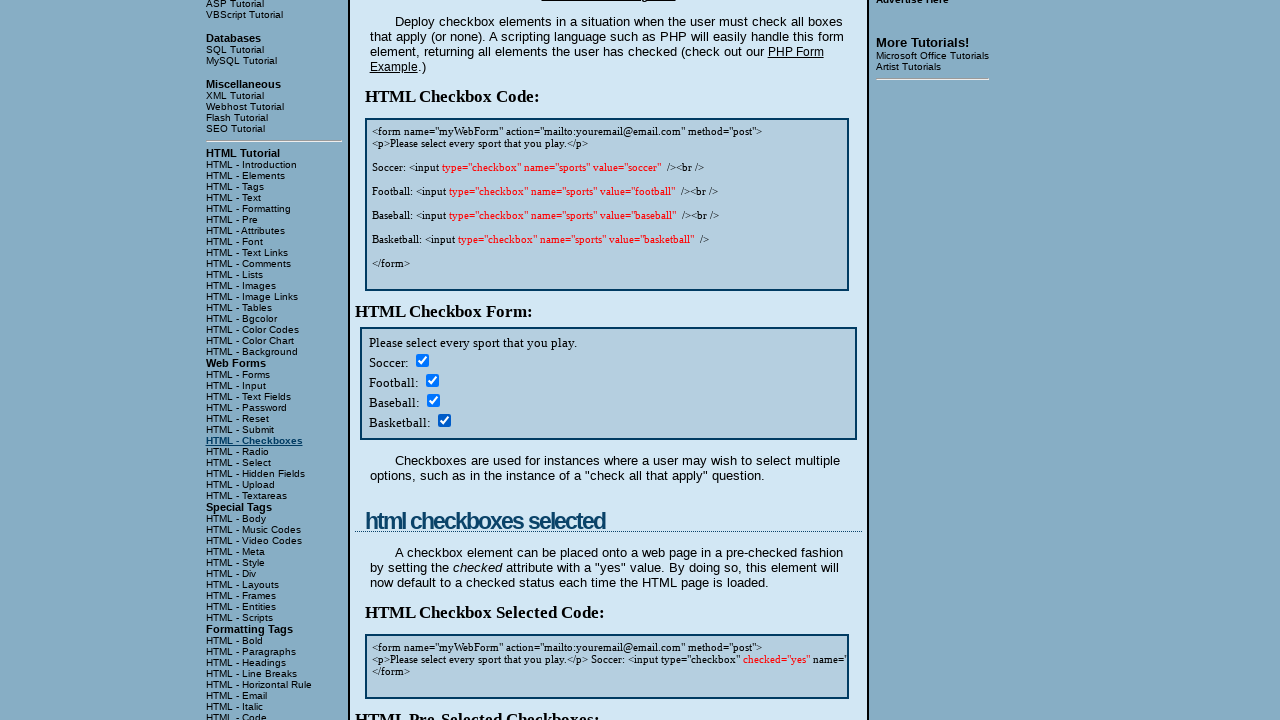